Tests checkbox functionality by ensuring both checkboxes on the page are selected, clicking them if they are not already checked

Starting URL: https://the-internet.herokuapp.com/checkboxes

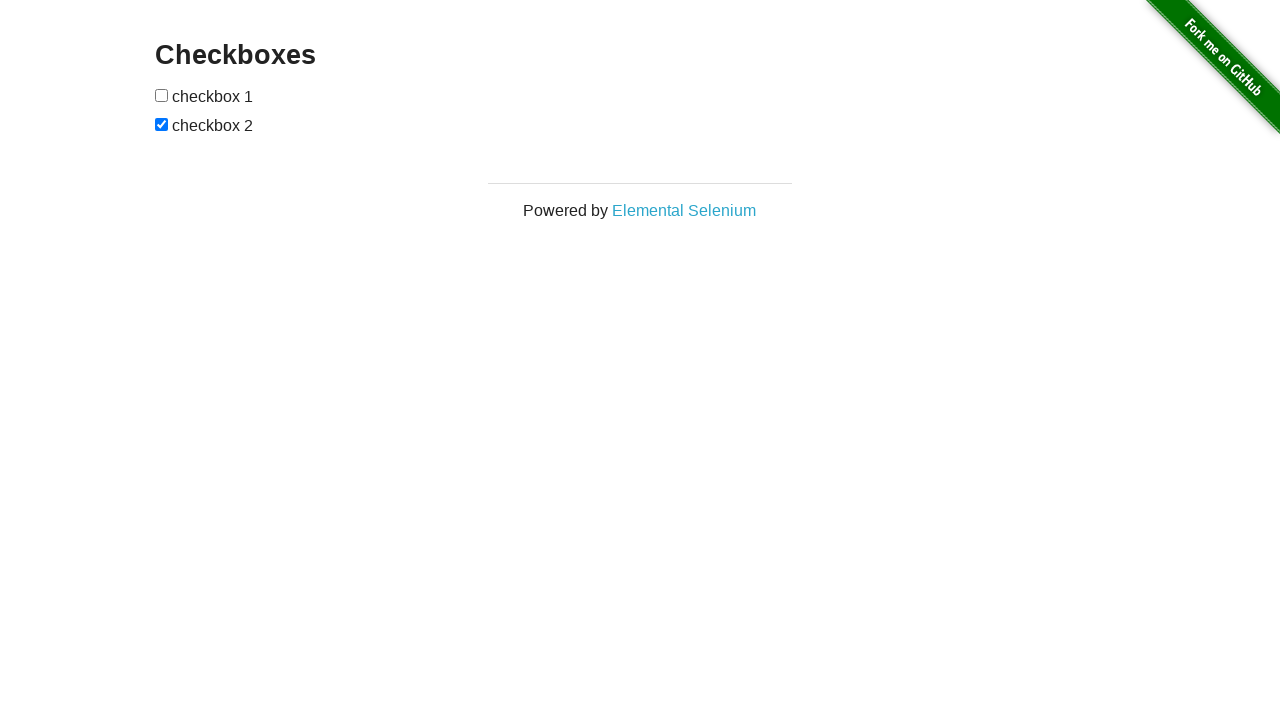

Located first checkbox element
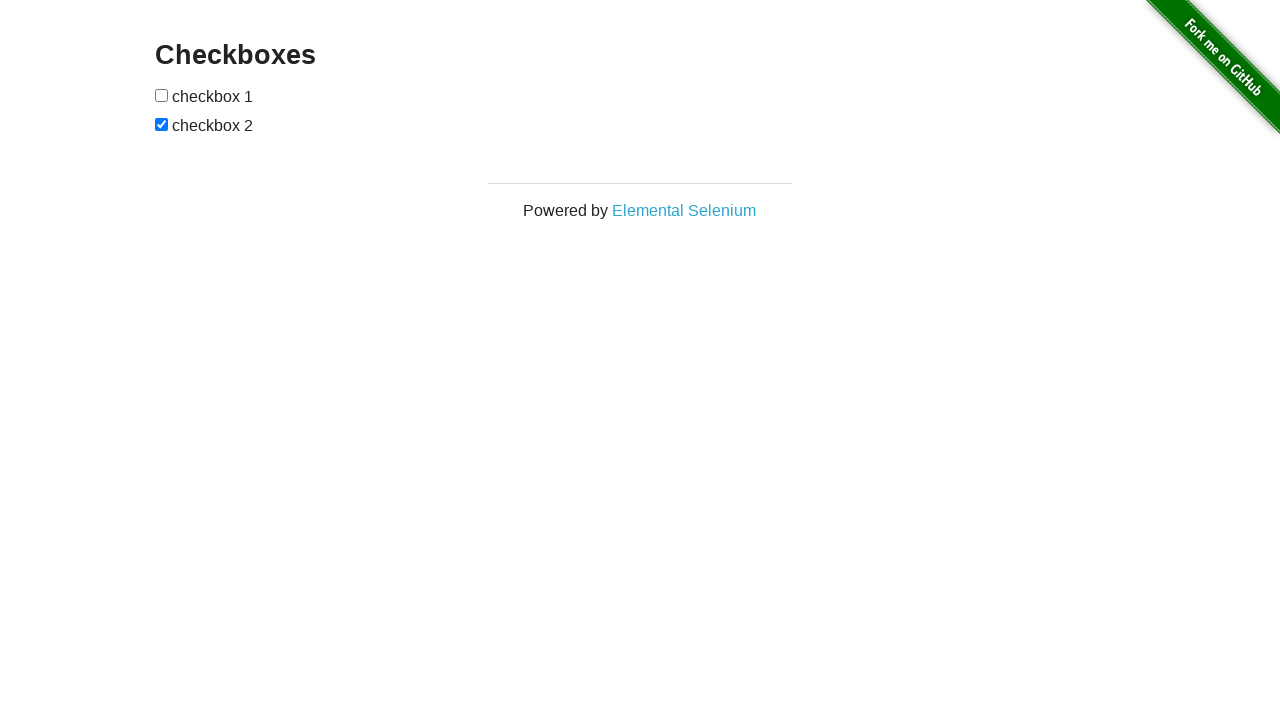

Located second checkbox element
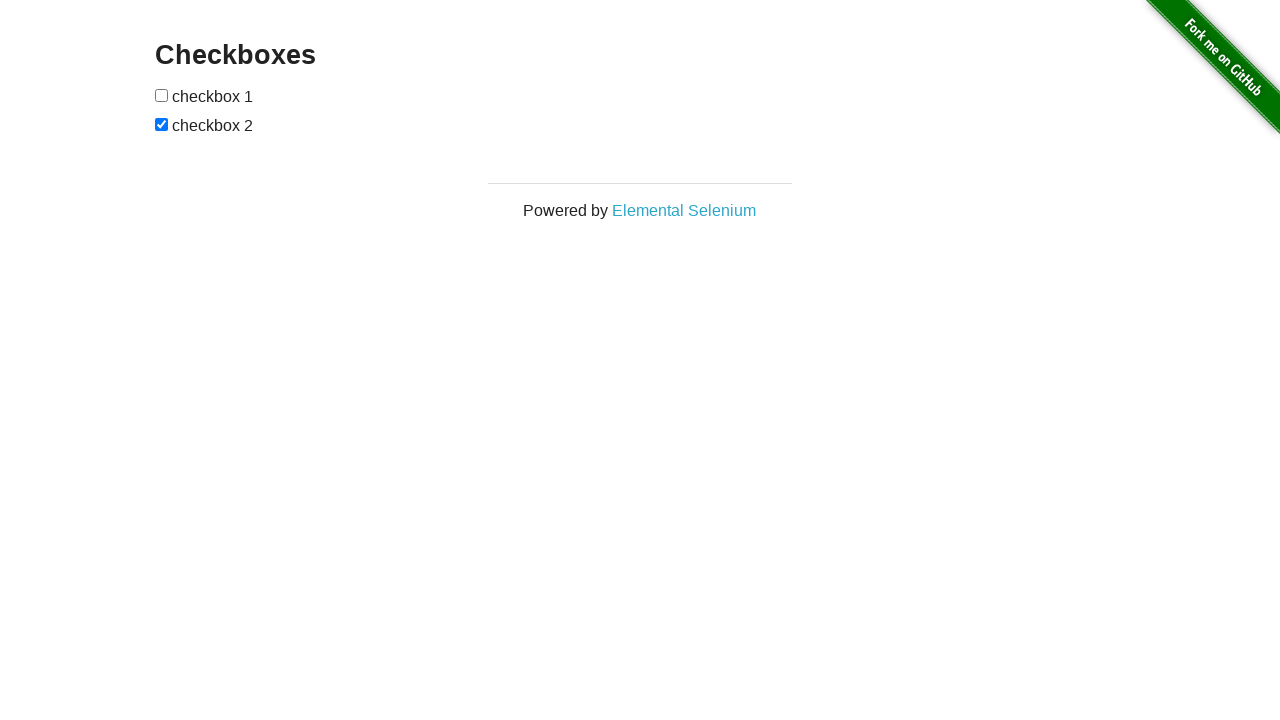

First checkbox is not checked, checking it
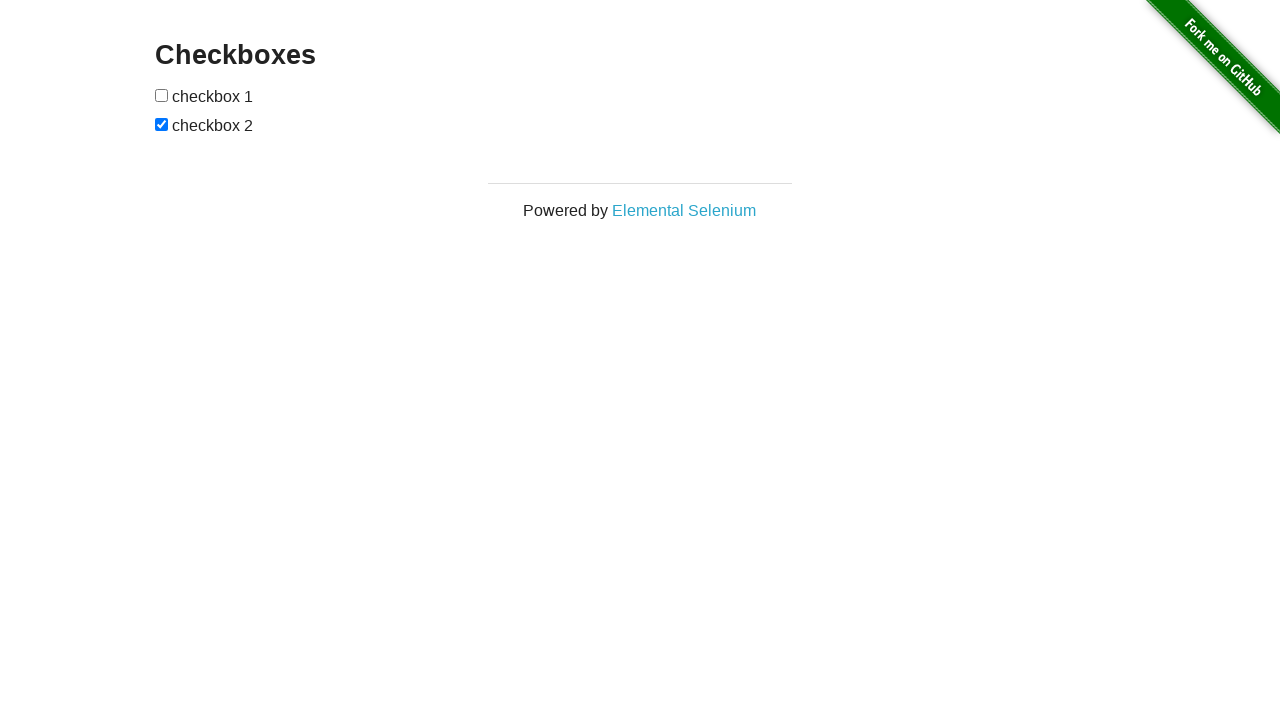

Clicked first checkbox to select it at (162, 95) on (//input[@type='checkbox'])[1]
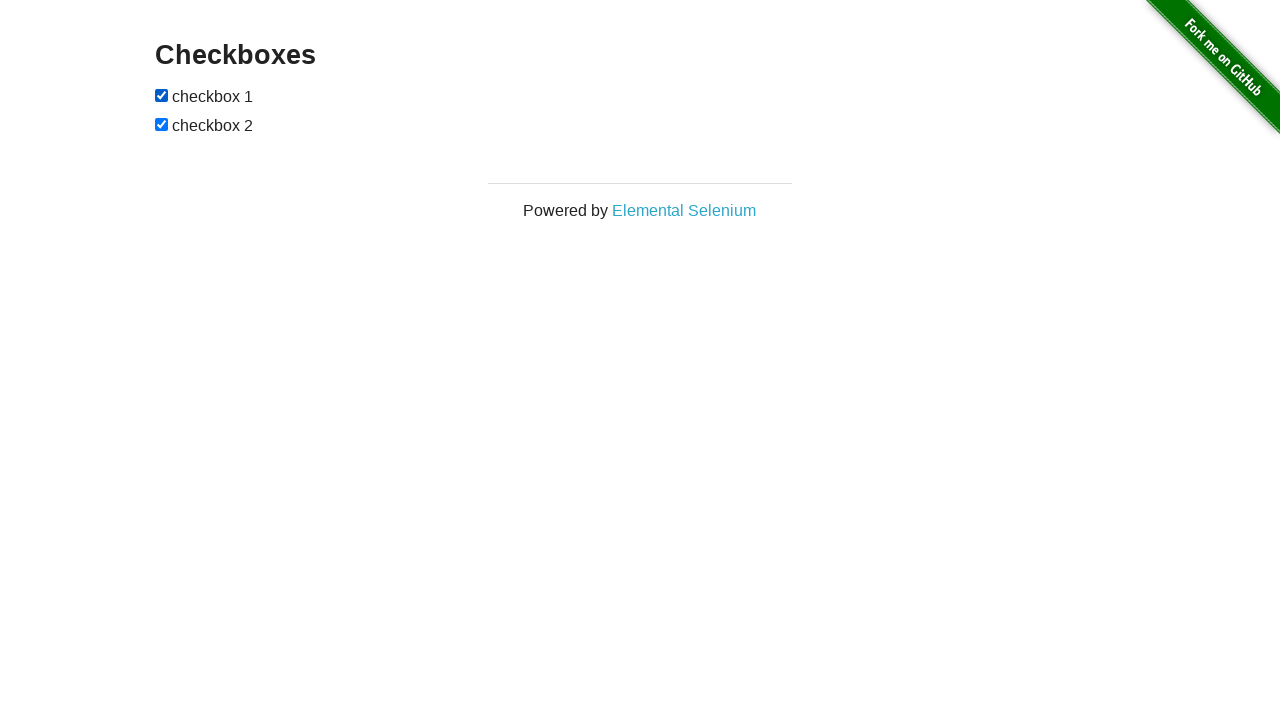

Second checkbox is already checked
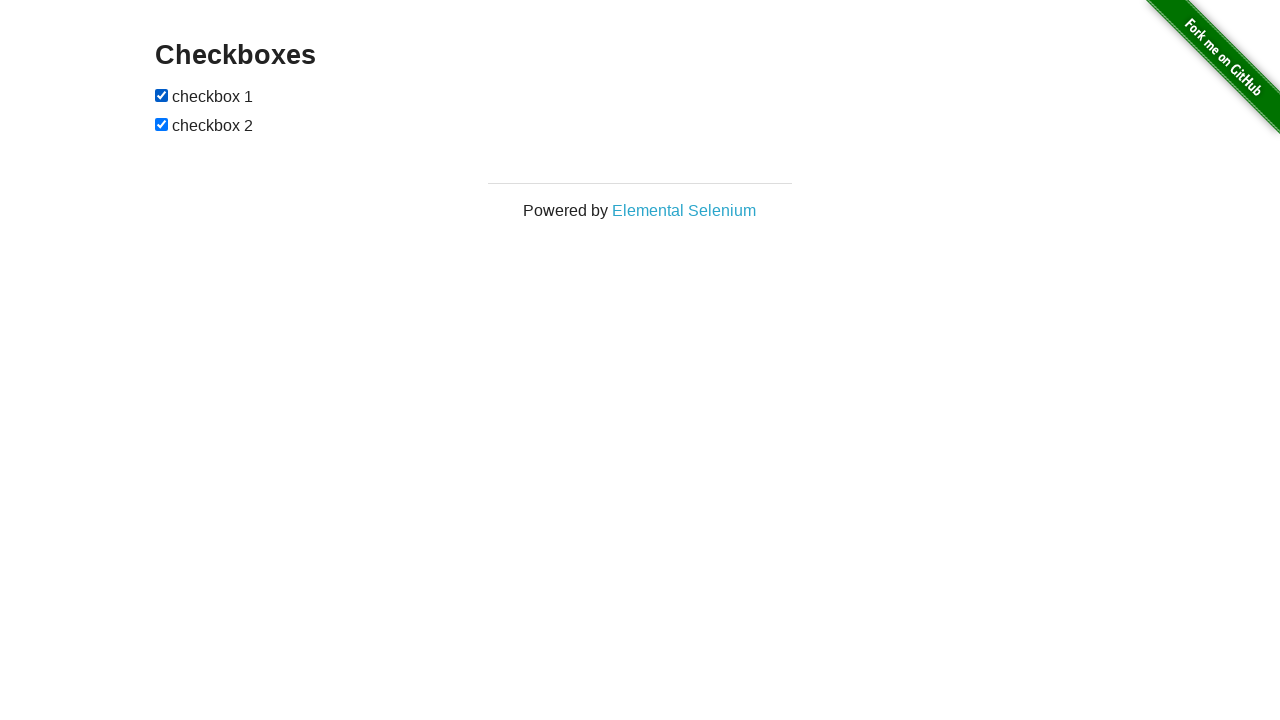

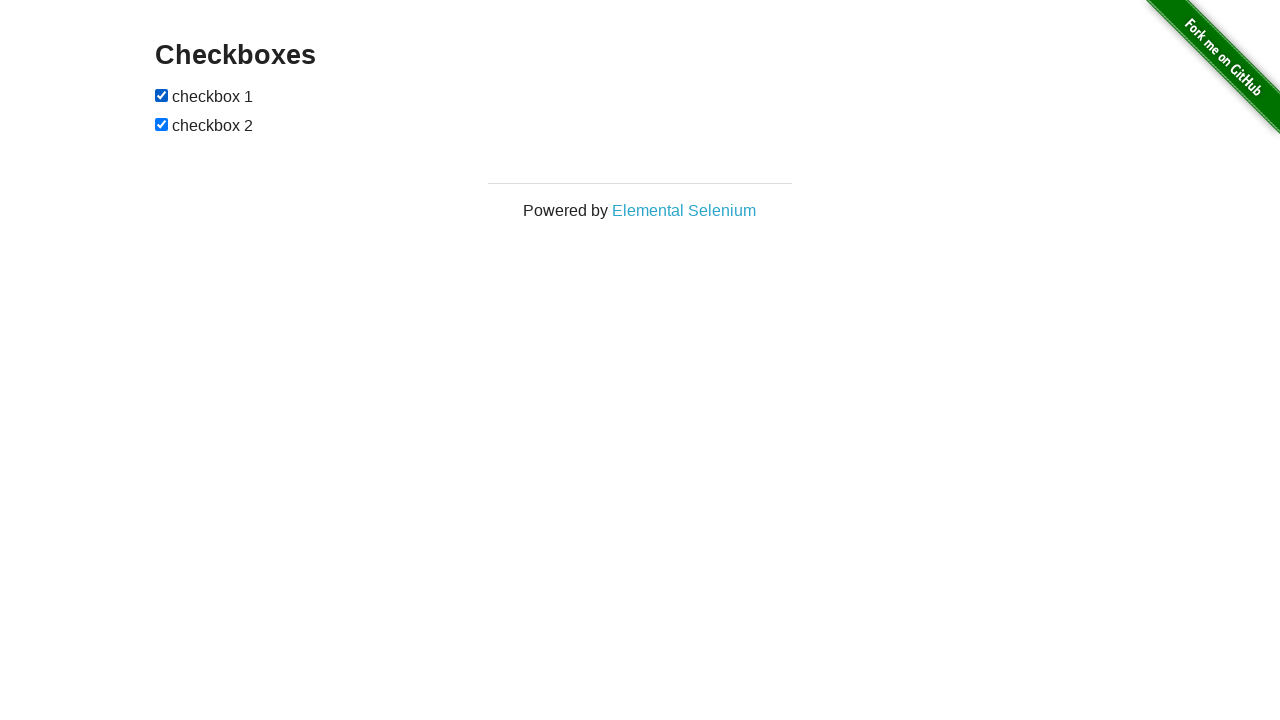